Search for a product and add it to the cart, verifying the cart shows 1 item and correct price

Starting URL: https://rahulshettyacademy.com/seleniumPractise#/

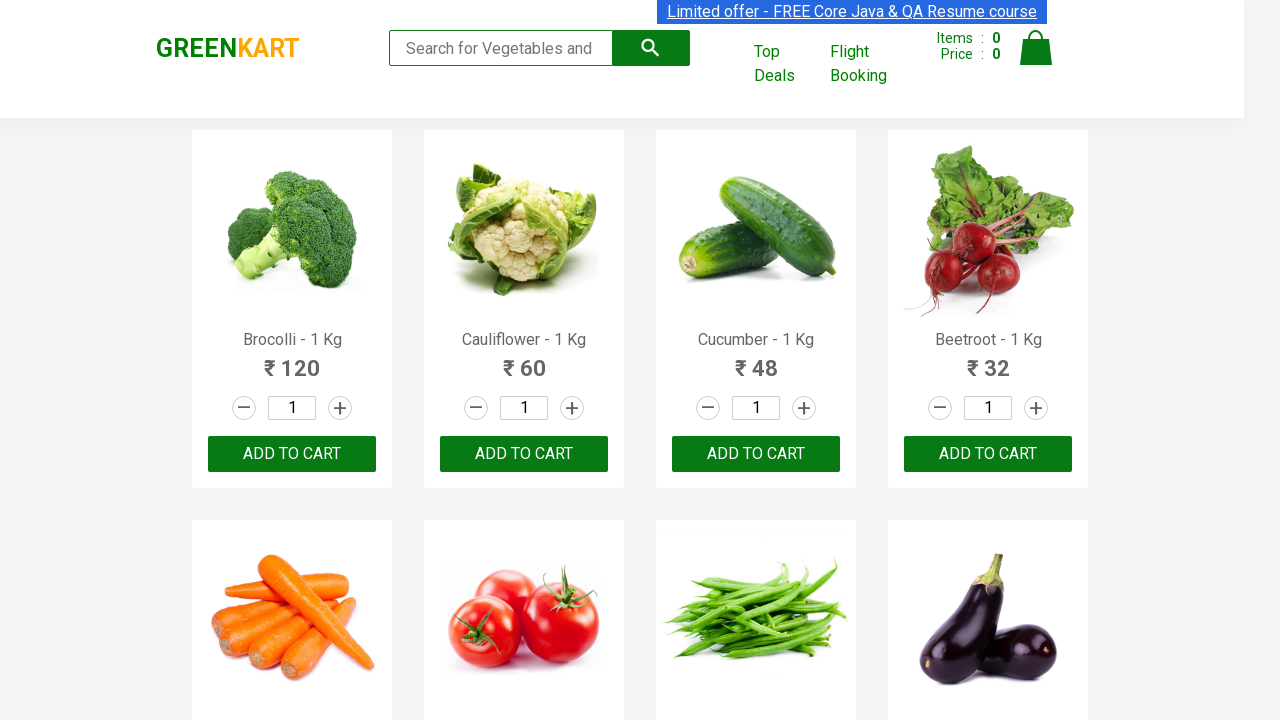

Filled search field with 'Brocolli' on .search-keyword
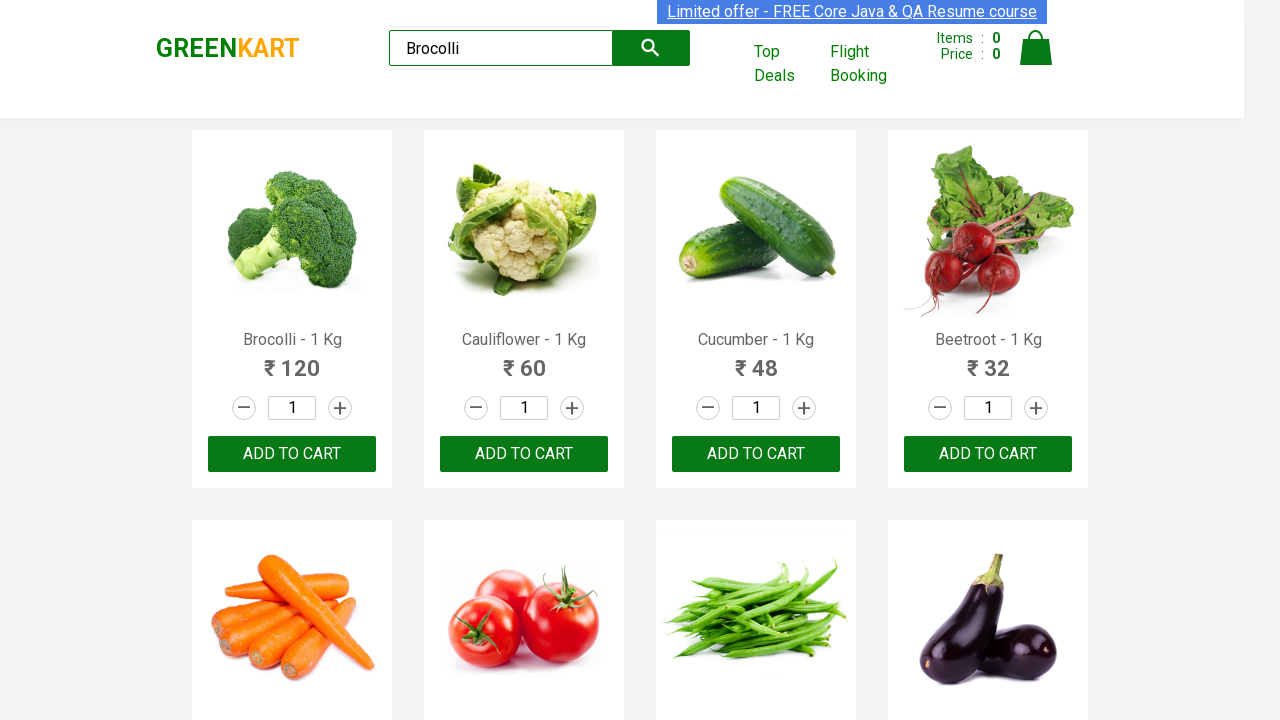

Search results loaded with products
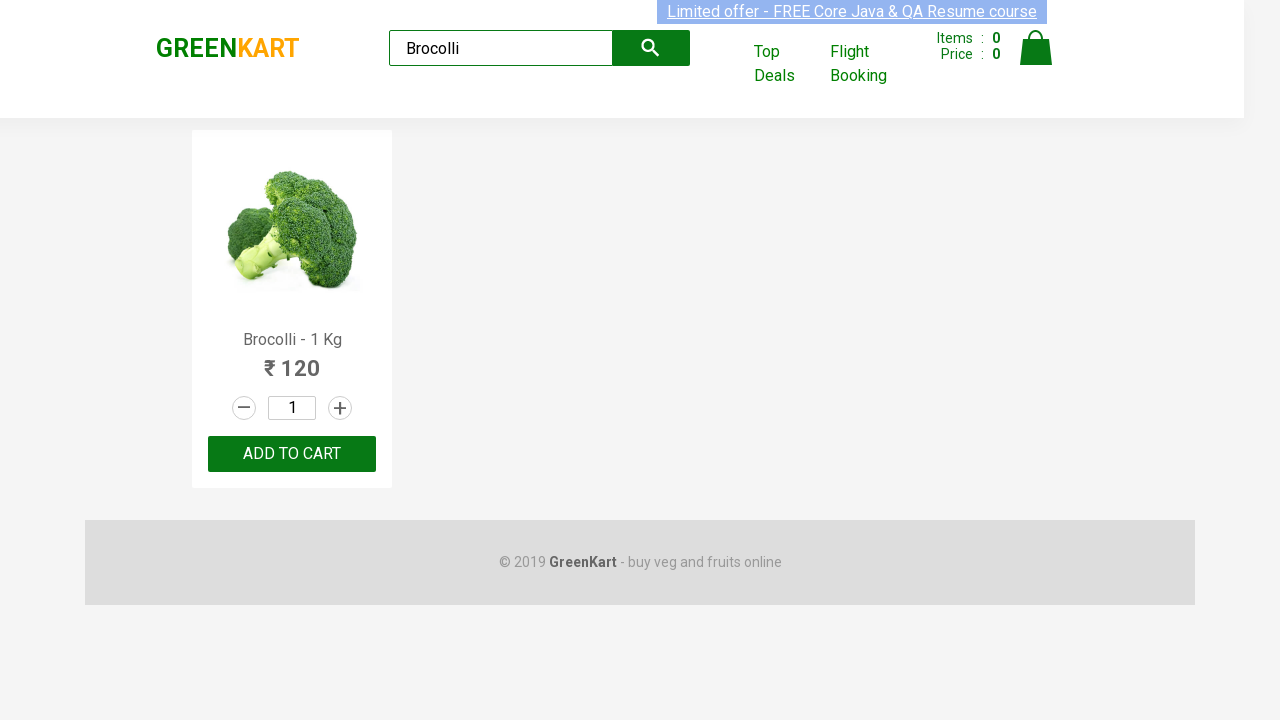

Clicked ADD TO CART button for Brocolli product at (292, 454) on .products .product >> nth=0 >> text=ADD TO CART
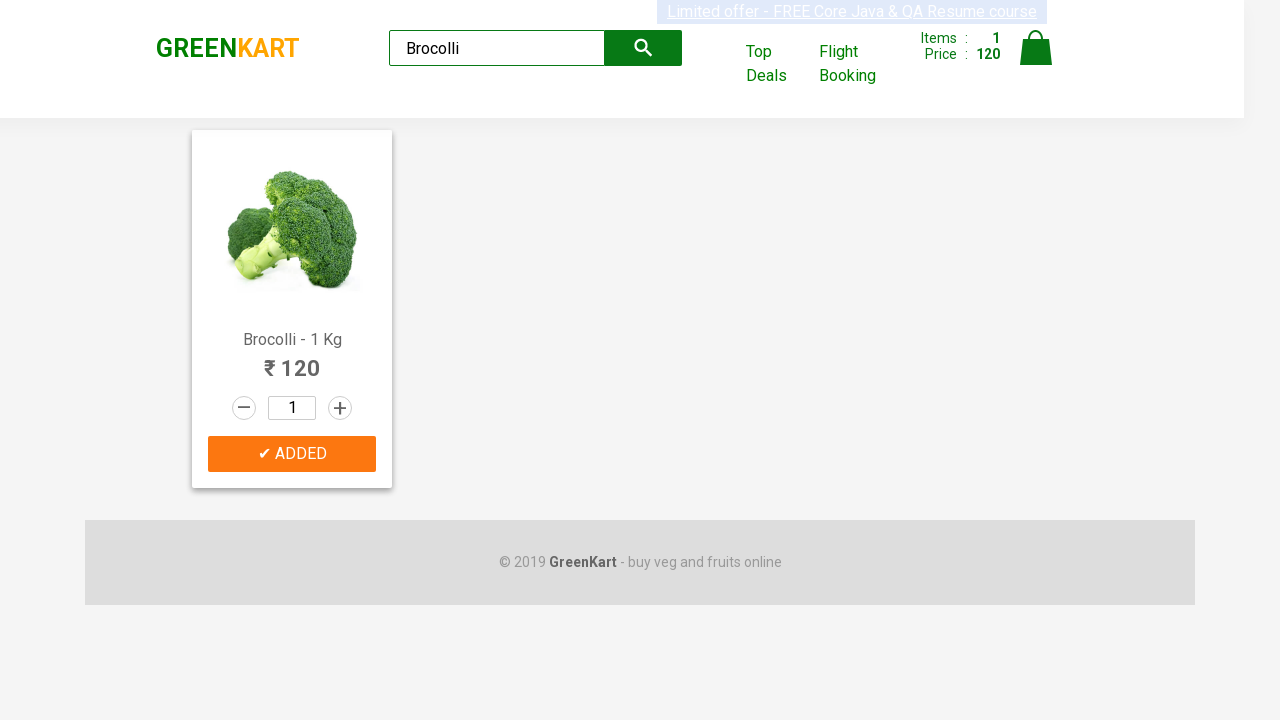

Cart updated showing 1 item
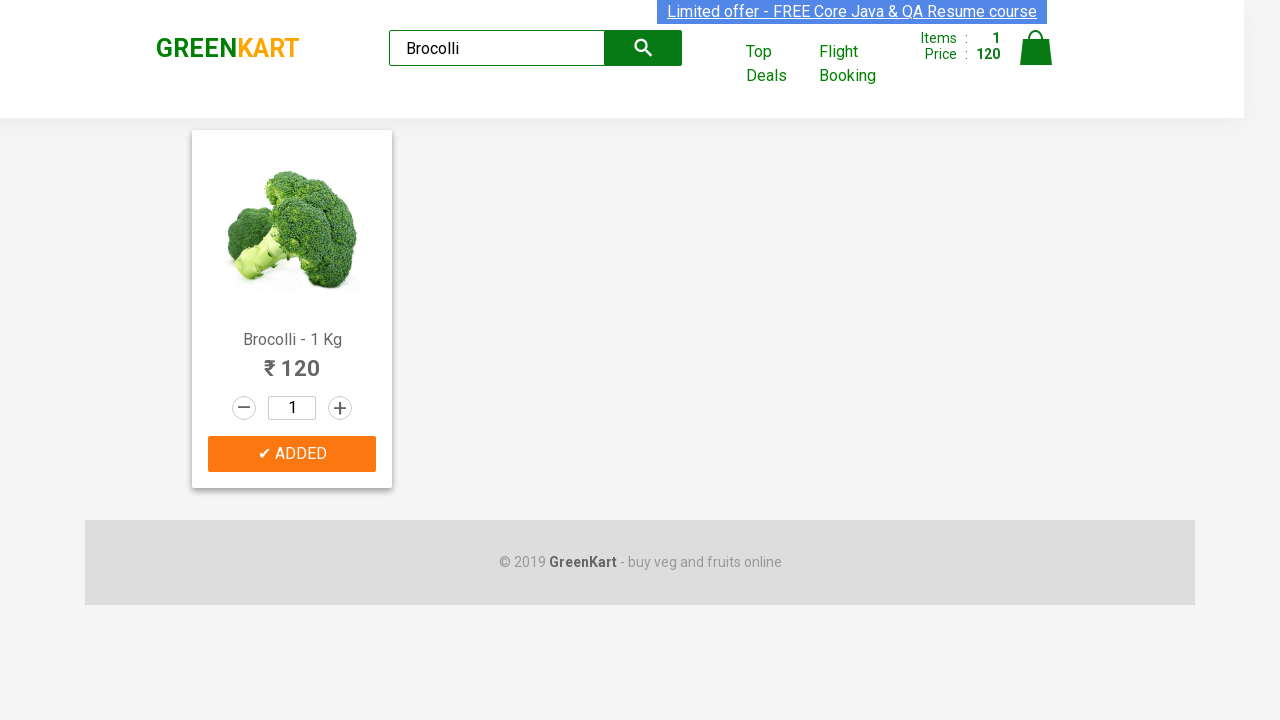

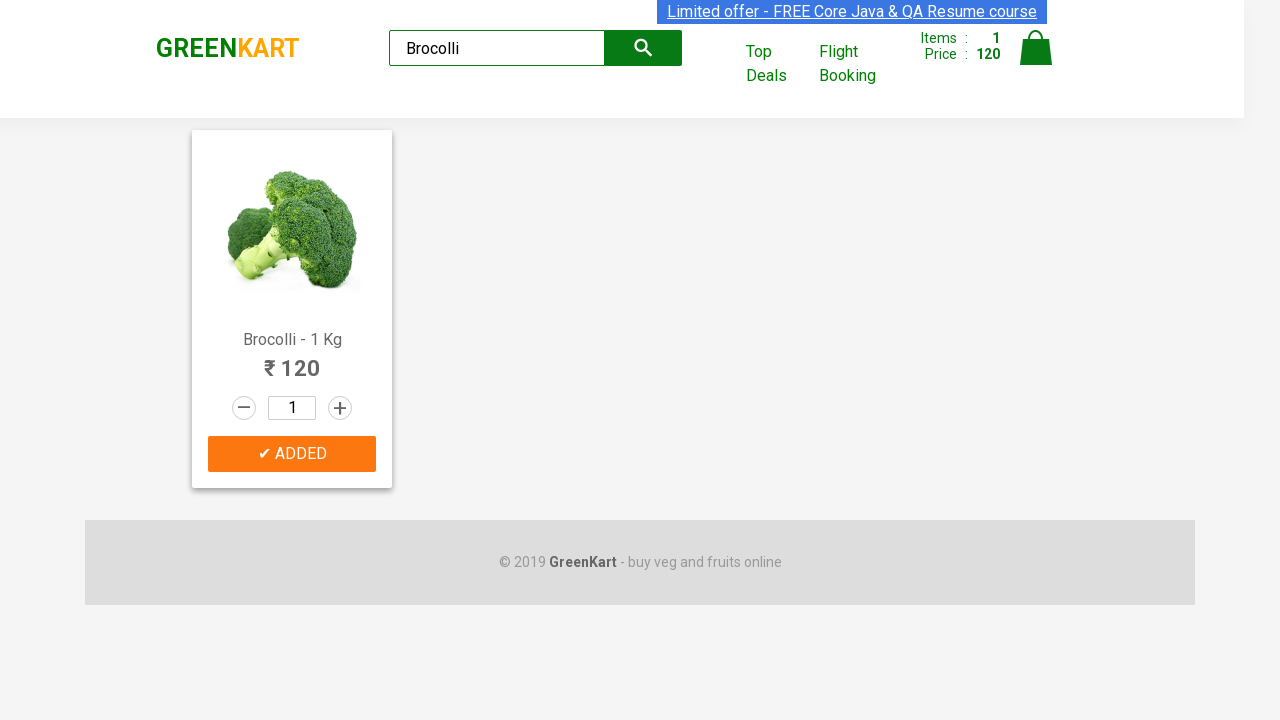